Verifies that the current URL matches the expected OrangeHRM login page URL

Starting URL: https://opensource-demo.orangehrmlive.com/web/index.php/auth/login

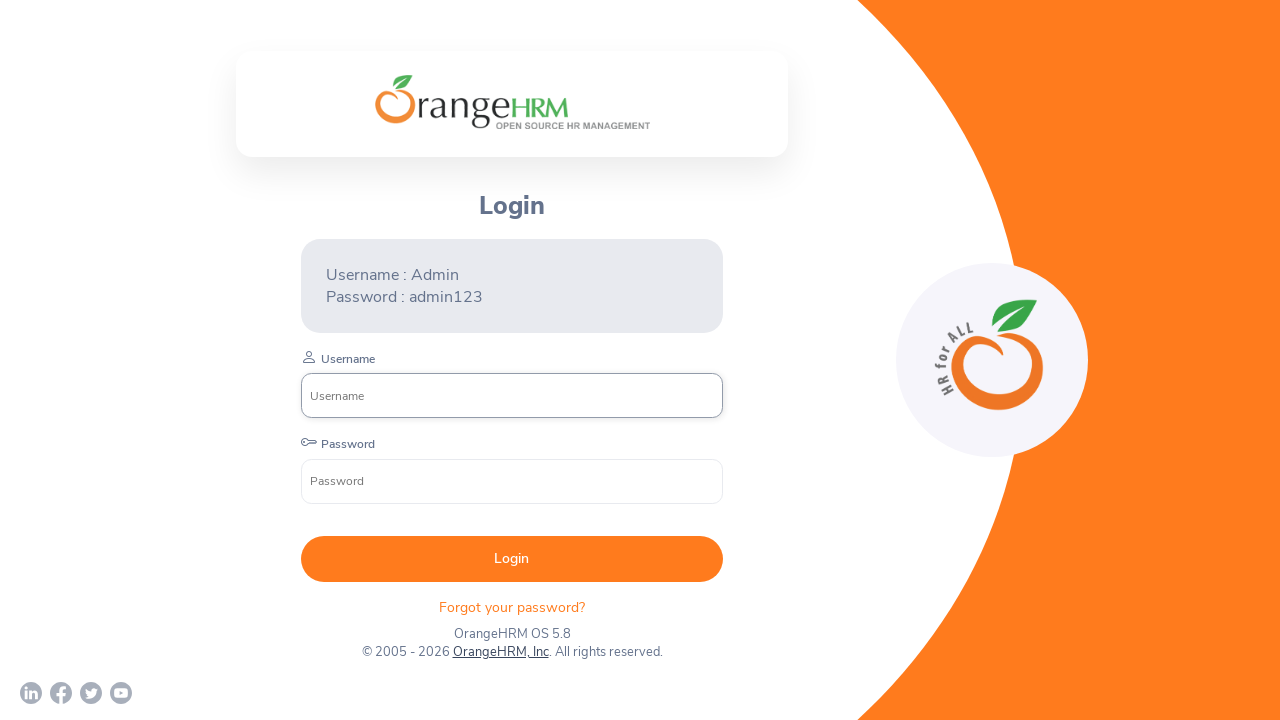

Retrieved current page URL
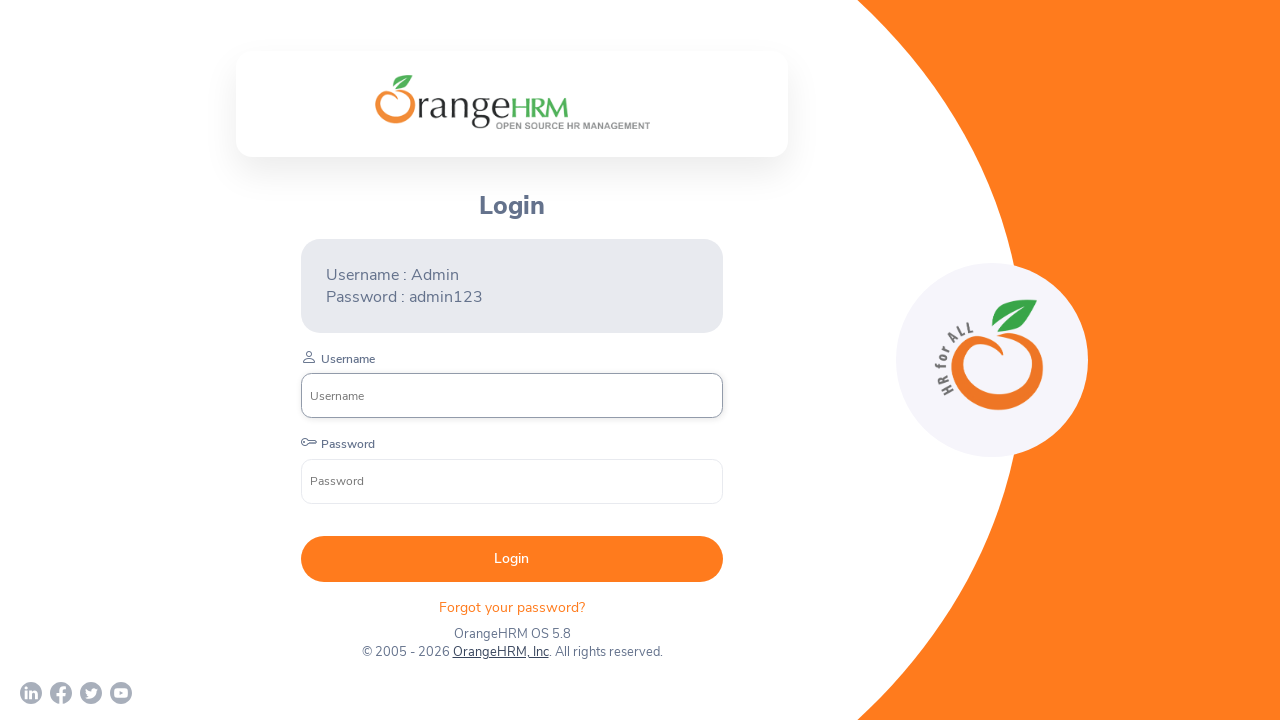

Set expected OrangeHRM login page URL
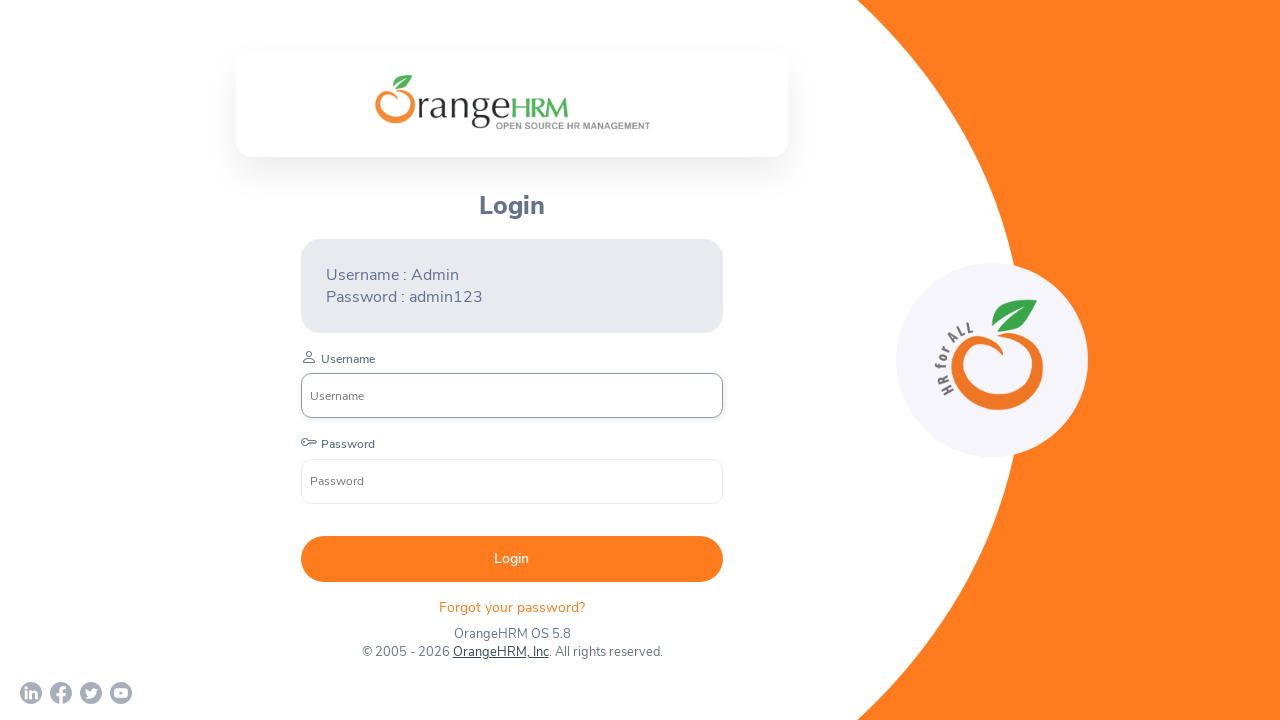

Verified current URL matches expected OrangeHRM login page URL
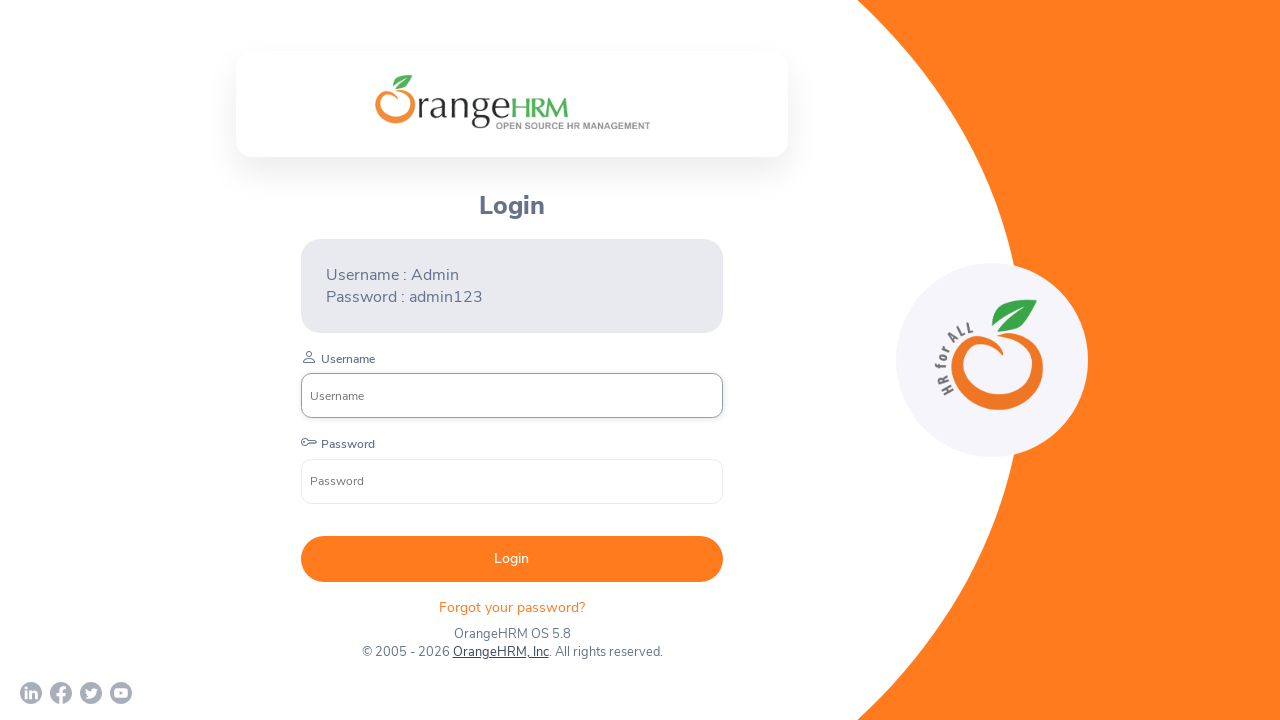

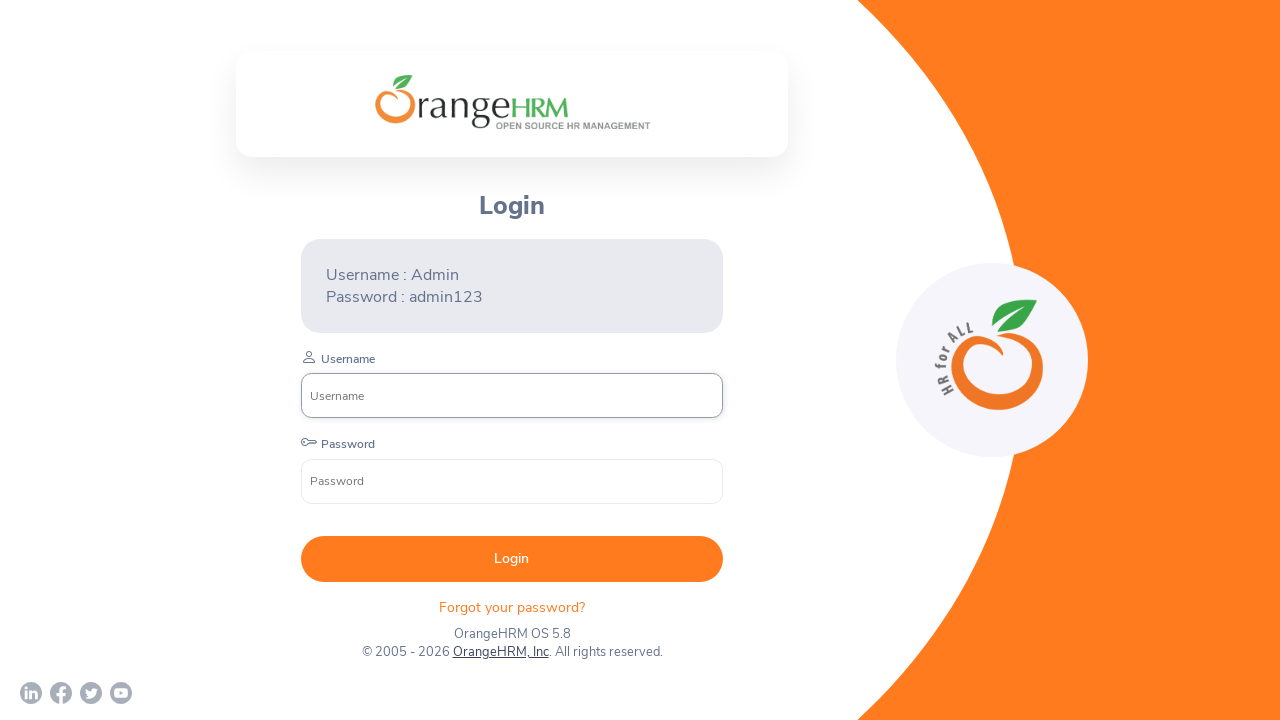